Tests scrollbar functionality by scrolling down the page using JavaScript executor, then scrolling back up partway.

Starting URL: https://chromedriver.chromium.org/downloads

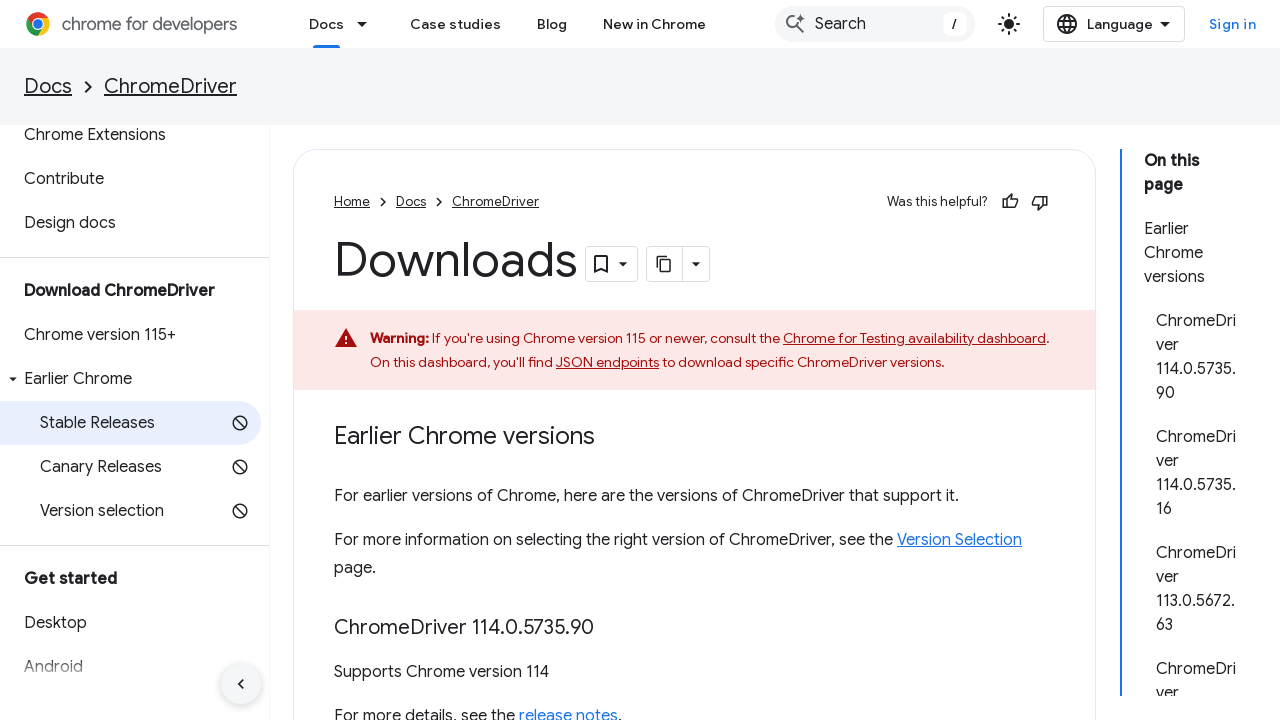

Scrolled down 8000 pixels using JavaScript
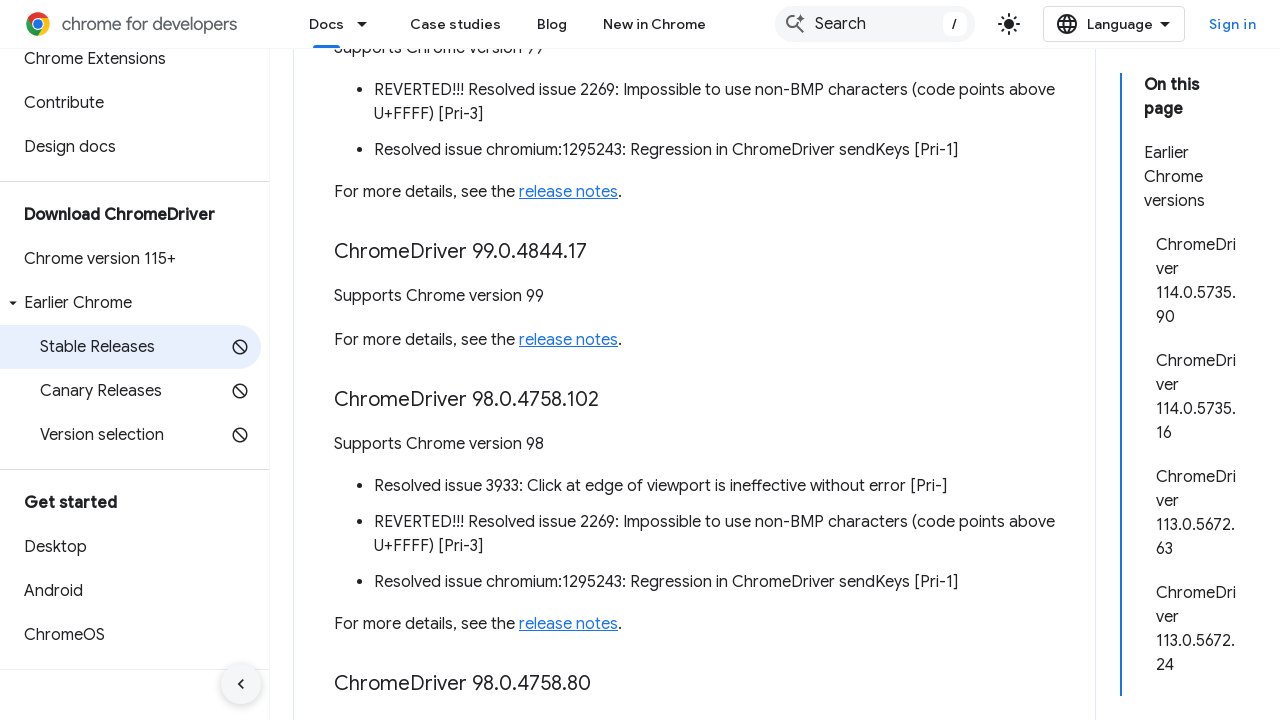

Waited 2 seconds for scroll to complete
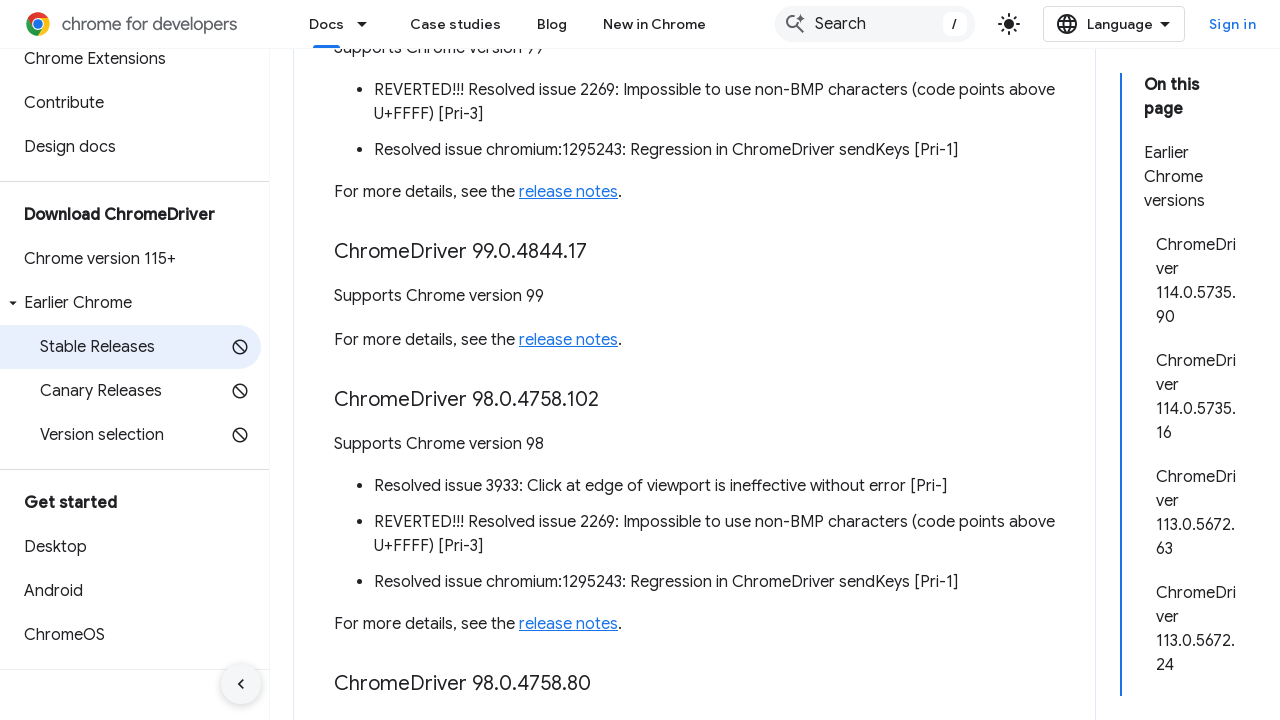

Scrolled up 6000 pixels using JavaScript
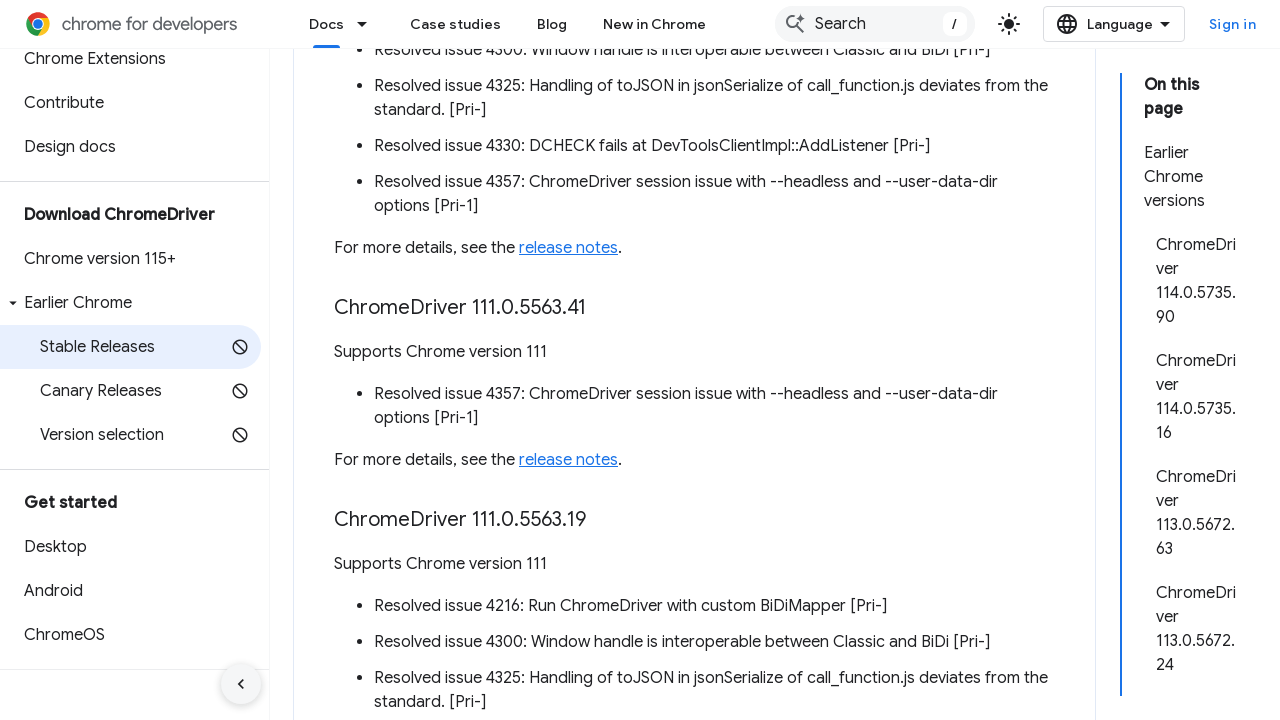

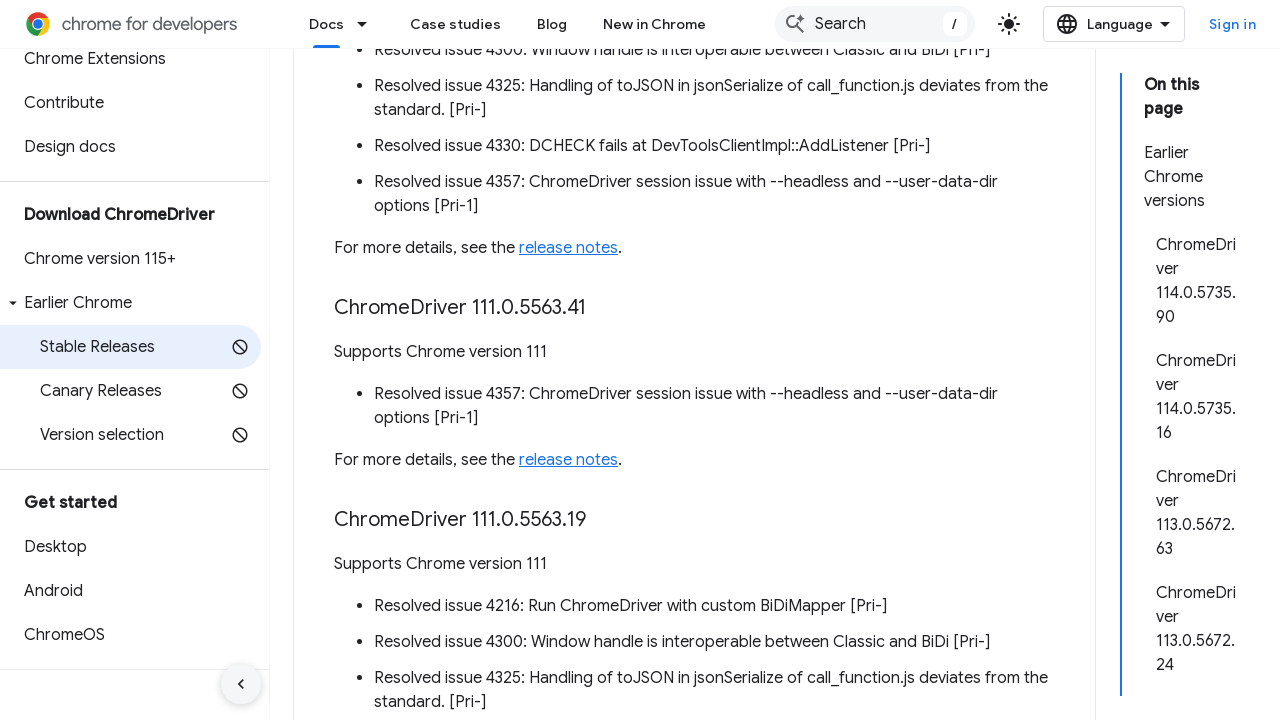